Tests an e-commerce site's shopping cart functionality by searching for products, adding them to cart, applying a promo code, and verifying cart calculations

Starting URL: https://rahulshettyacademy.com/seleniumPractise/#/

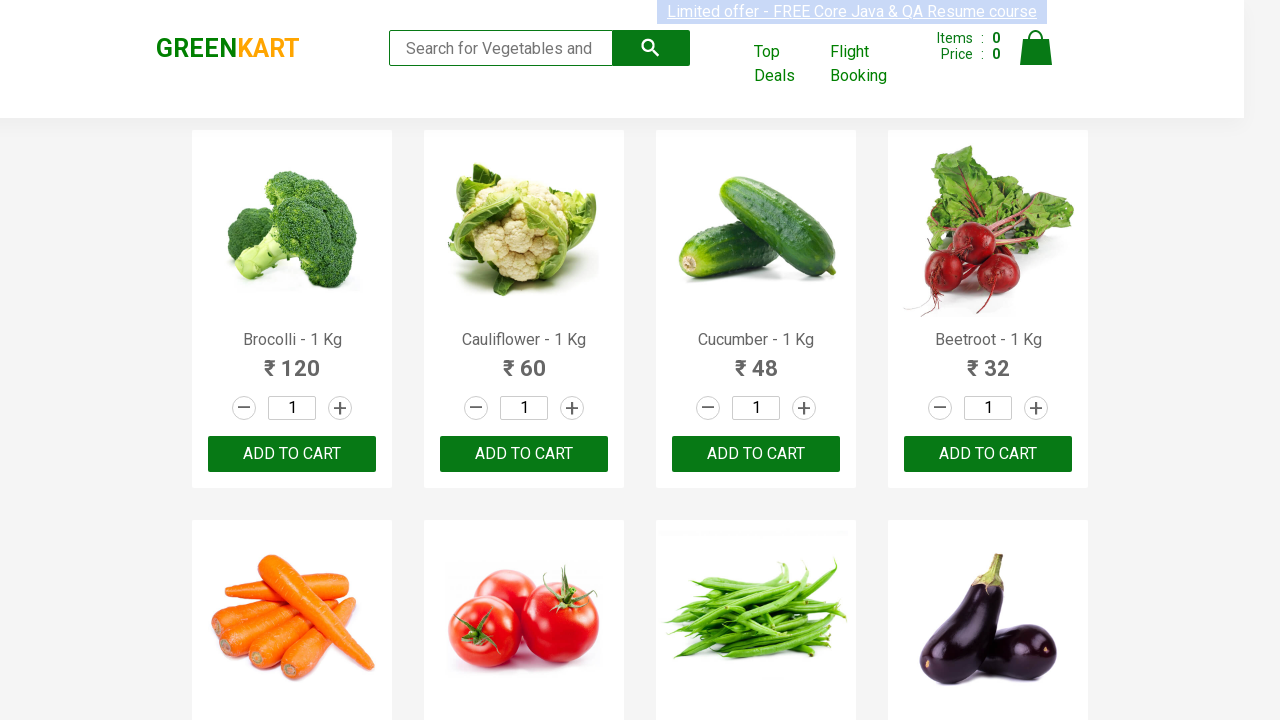

Filled search field with 'ber' to find products on //input[@type='search']
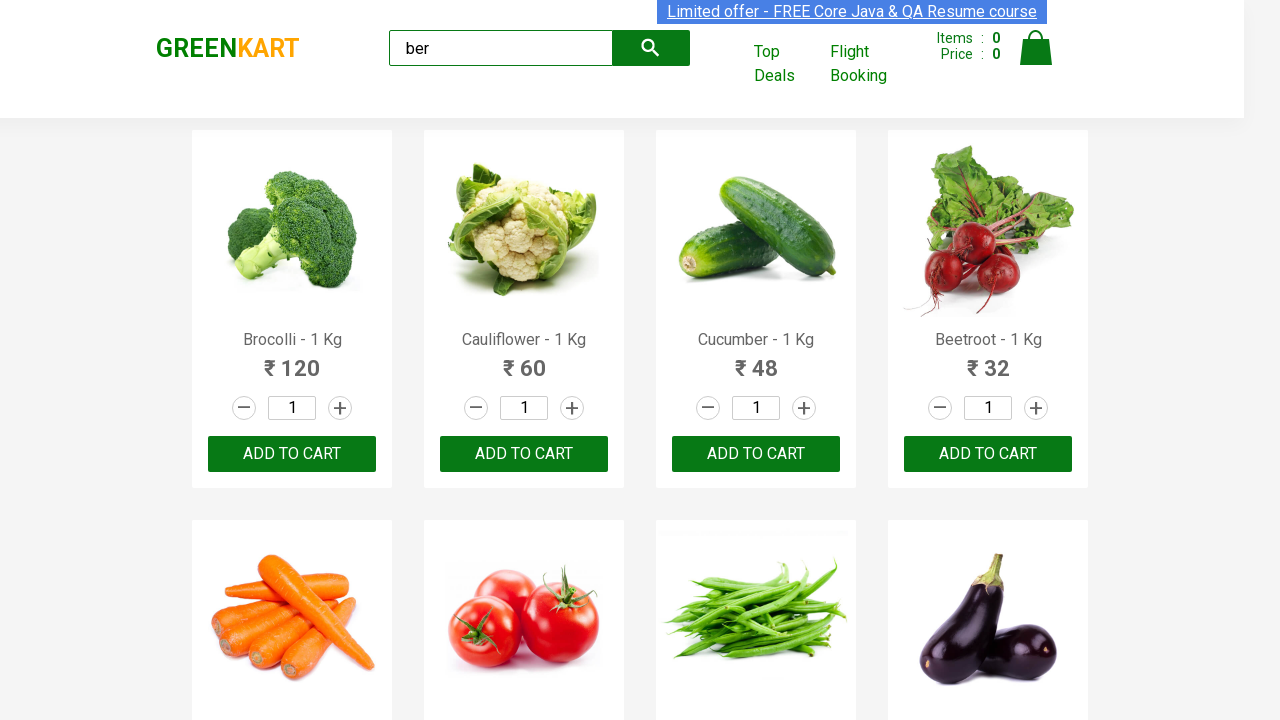

Clicked submit button to search for products at (651, 48) on xpath=//*[@type='submit']
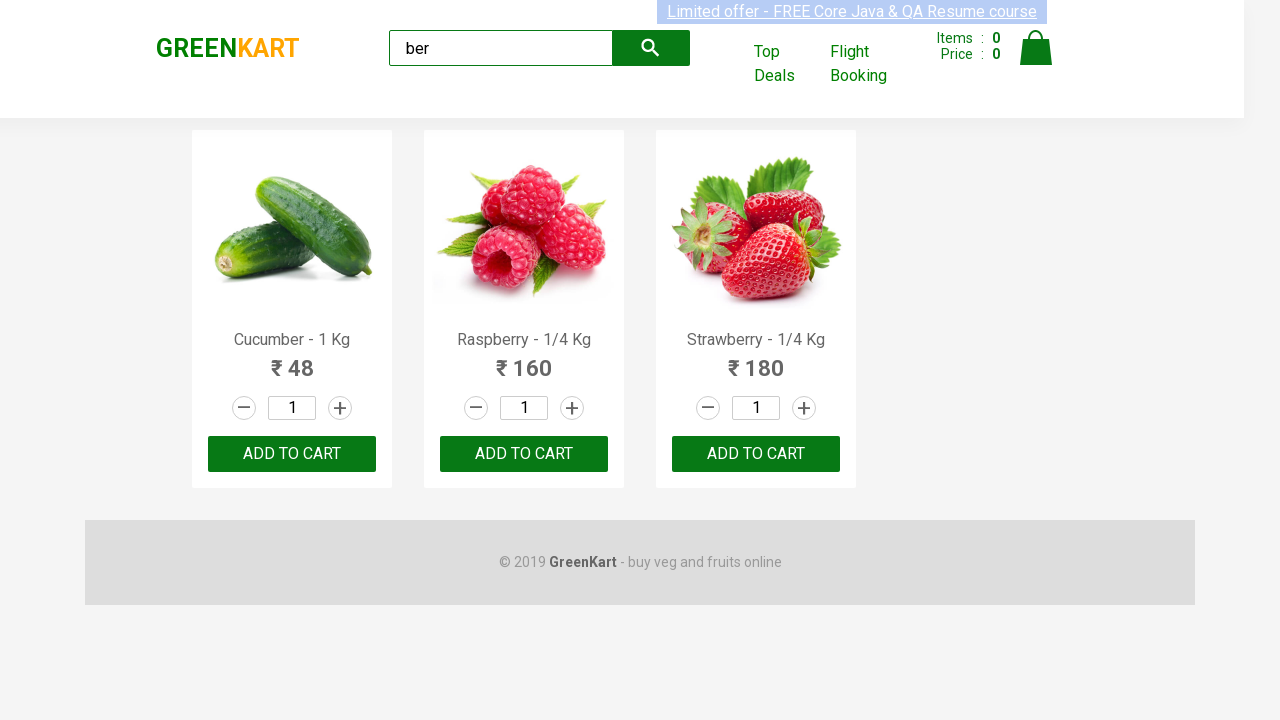

Search results loaded with product containers
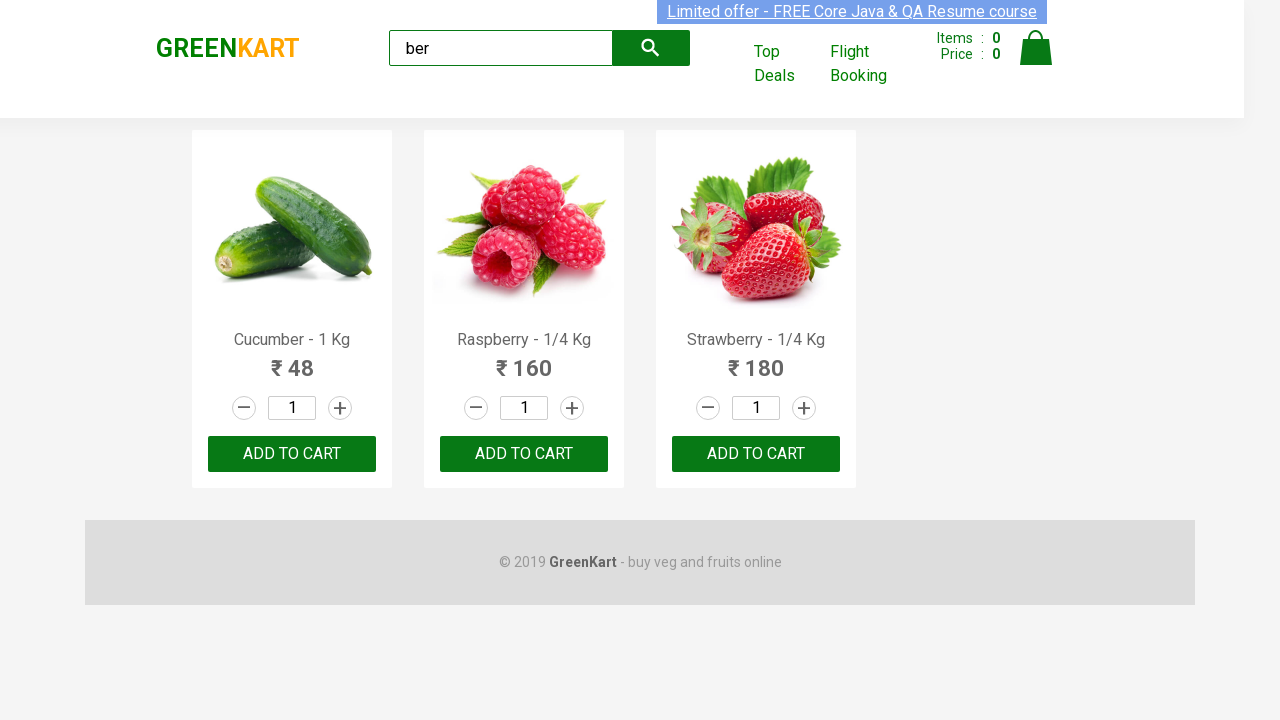

Retrieved 3 product results from search
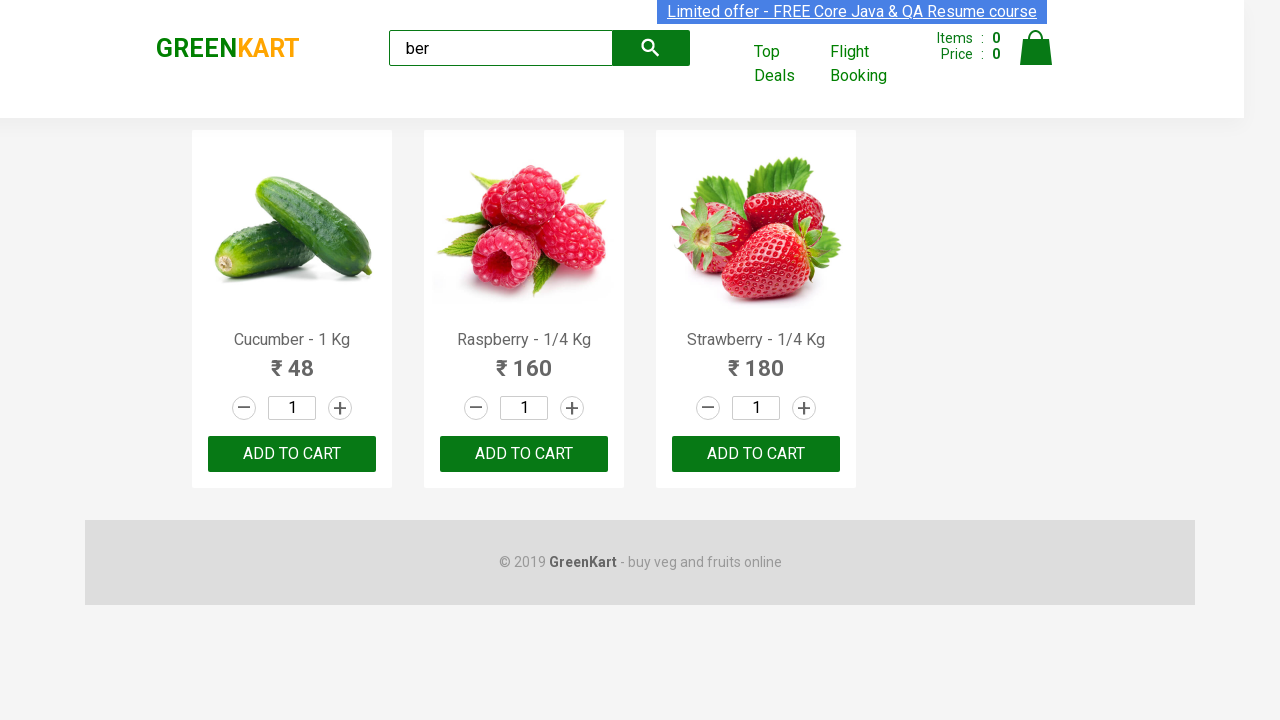

Retrieved product name: Cucumber - 1 Kg
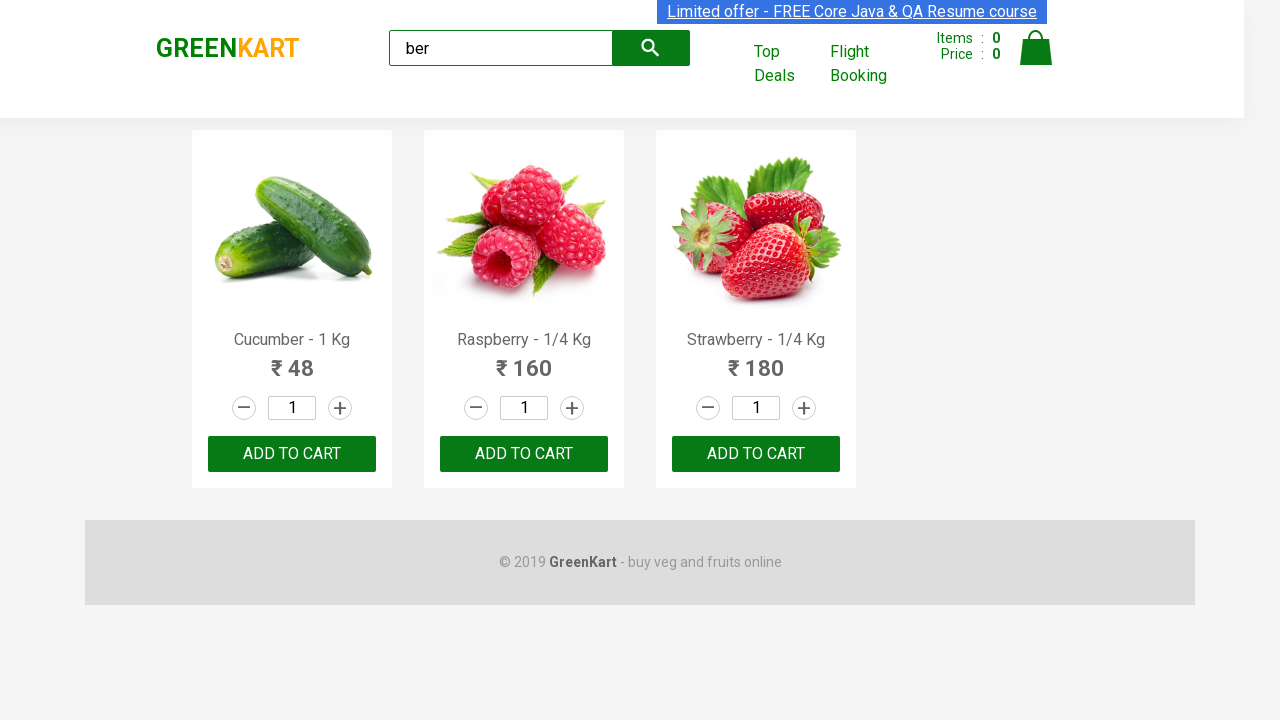

Added 'Cucumber - 1 Kg' to cart at (292, 454) on xpath=//*[@class='products']/div >> nth=0 >> xpath=//*[text()='ADD TO CART']
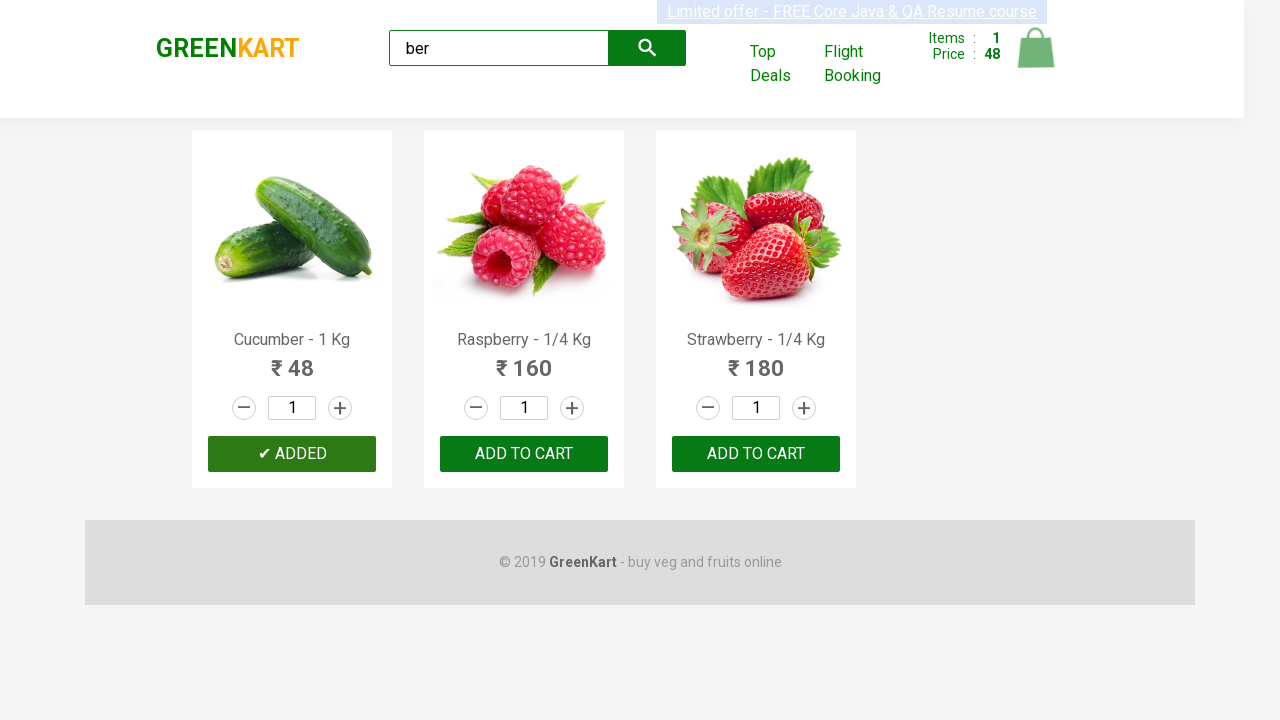

Retrieved product name: Raspberry - 1/4 Kg
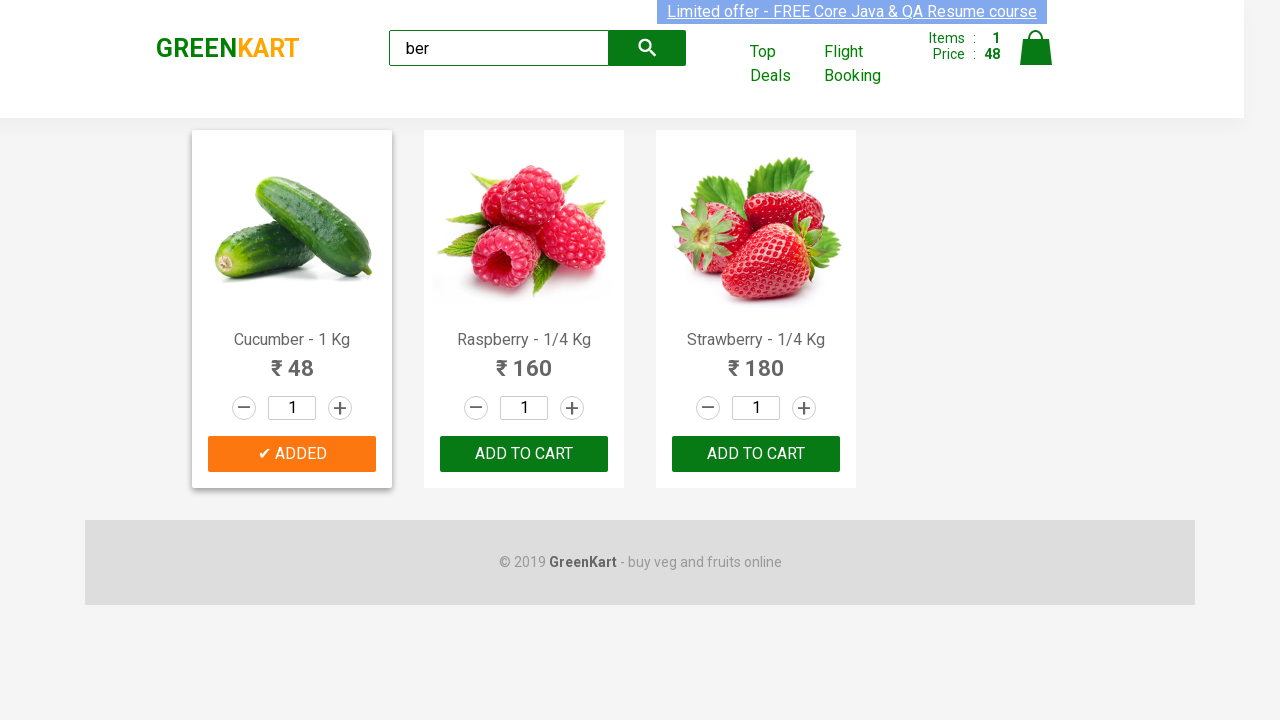

Added 'Raspberry - 1/4 Kg' to cart at (524, 454) on xpath=//*[@class='products']/div >> nth=1 >> xpath=//*[text()='ADD TO CART']
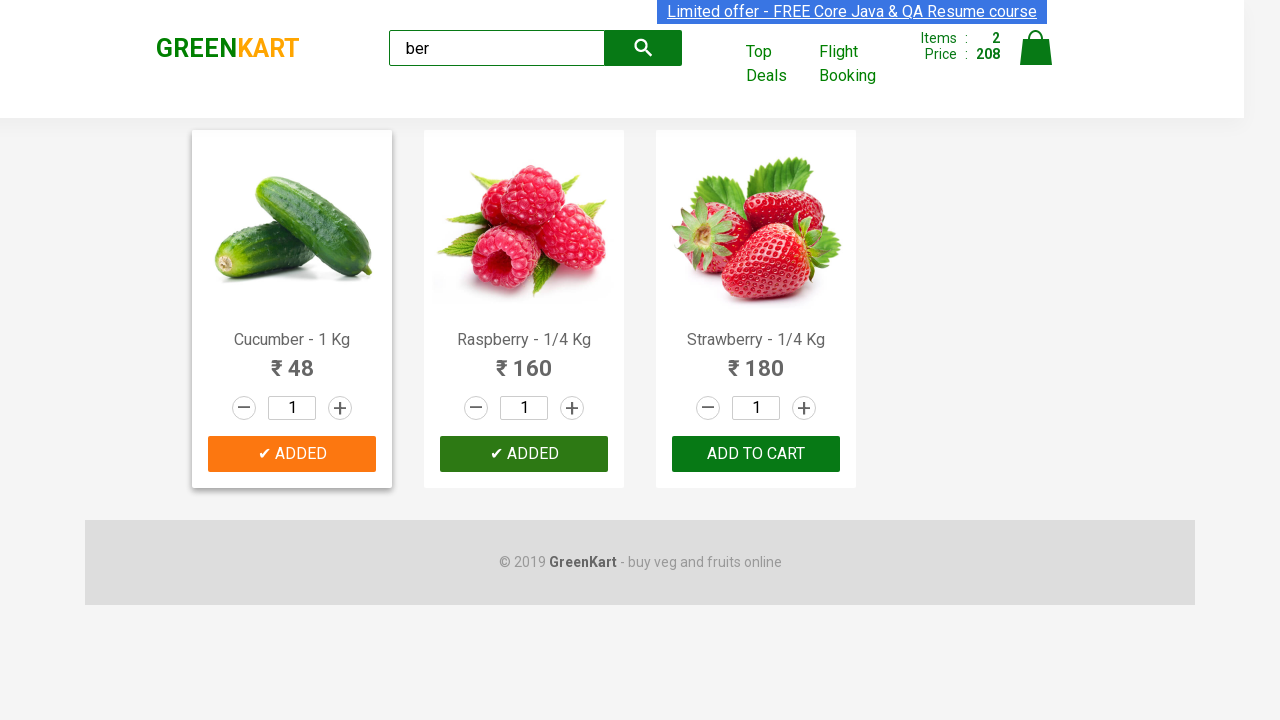

Retrieved product name: Strawberry - 1/4 Kg
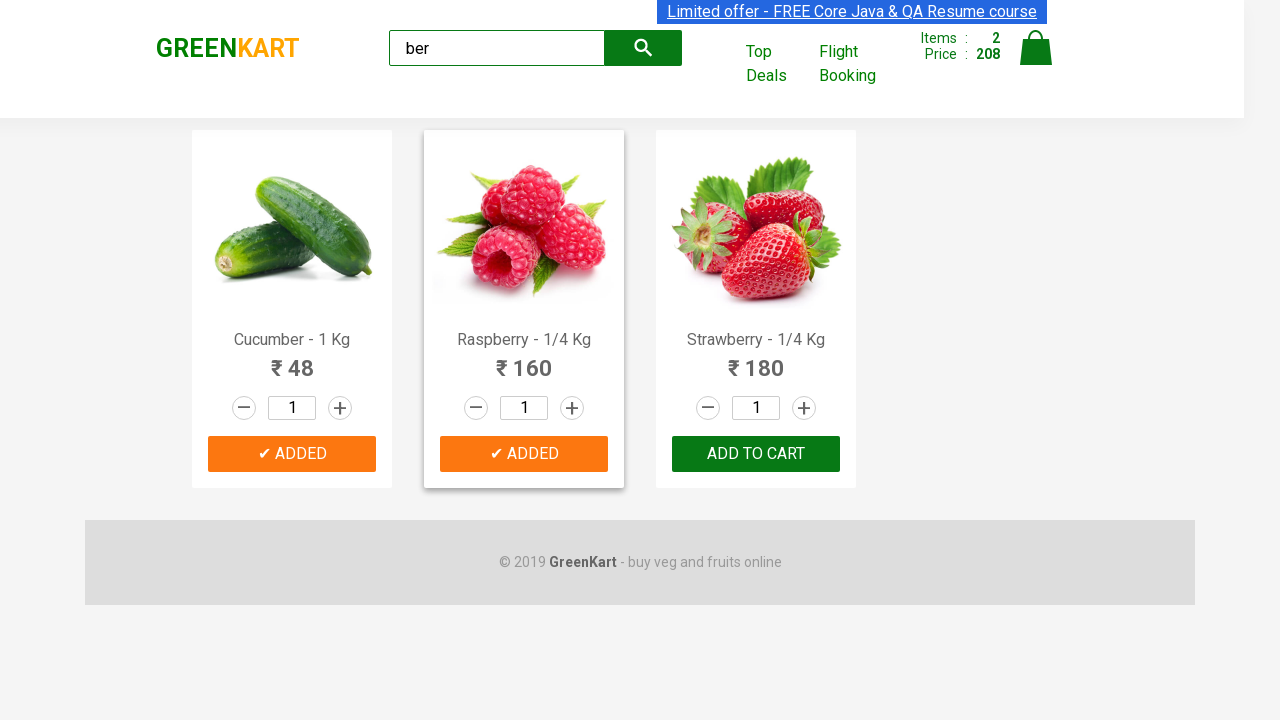

Added 'Strawberry - 1/4 Kg' to cart at (756, 454) on xpath=//*[@class='products']/div >> nth=2 >> xpath=//*[text()='ADD TO CART']
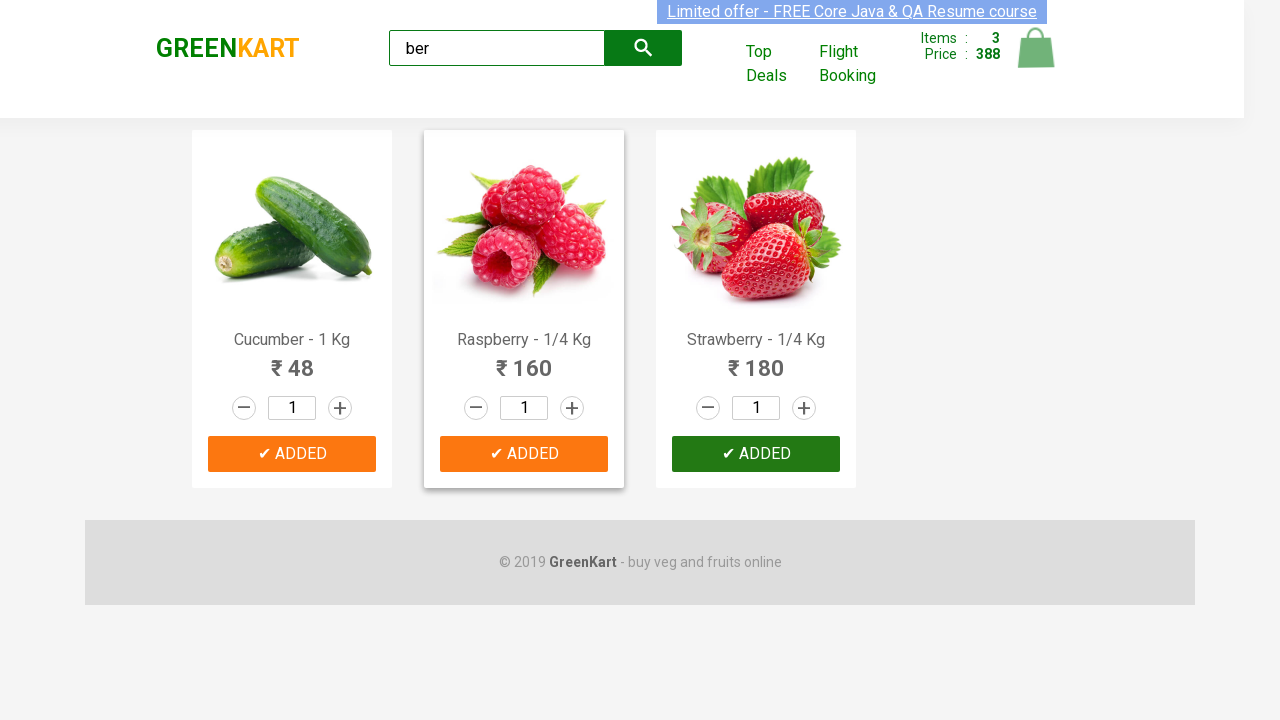

Clicked cart icon to view cart preview at (1036, 59) on xpath=//a[@class='cart-icon']
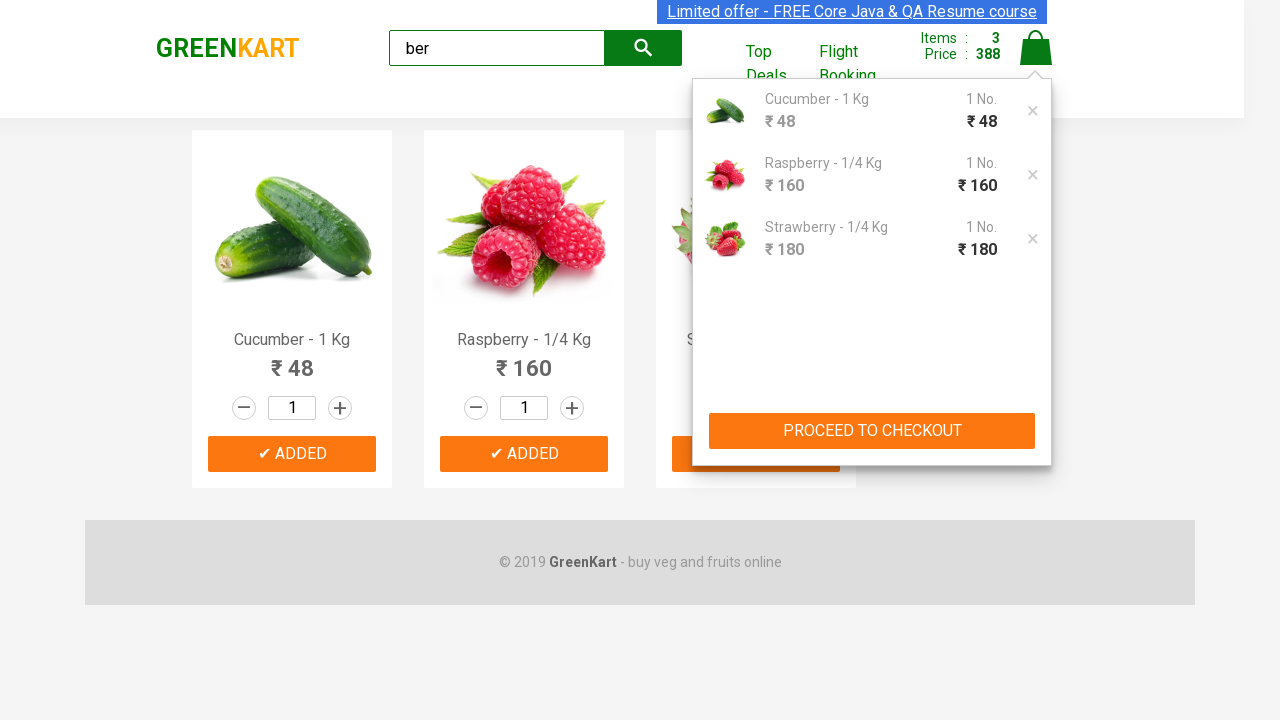

Cart preview became visible
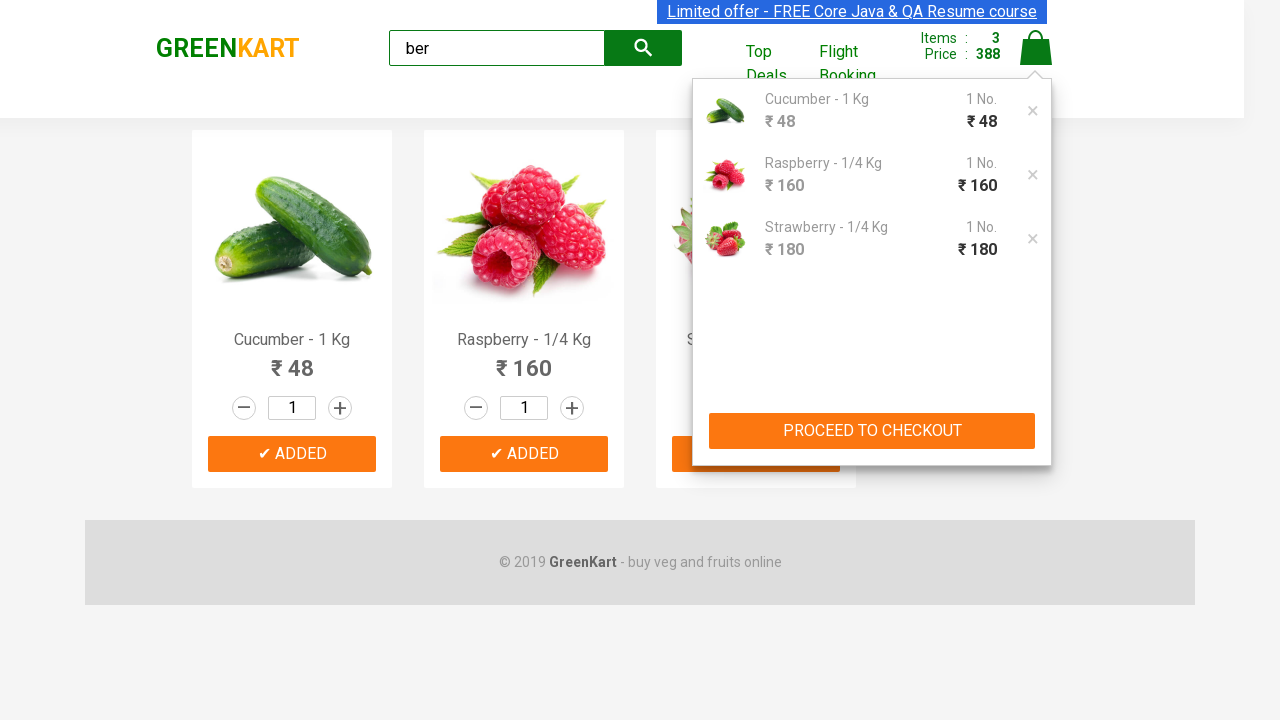

Clicked 'PROCEED TO CHECKOUT' button at (872, 431) on xpath=//*[text()='PROCEED TO CHECKOUT']
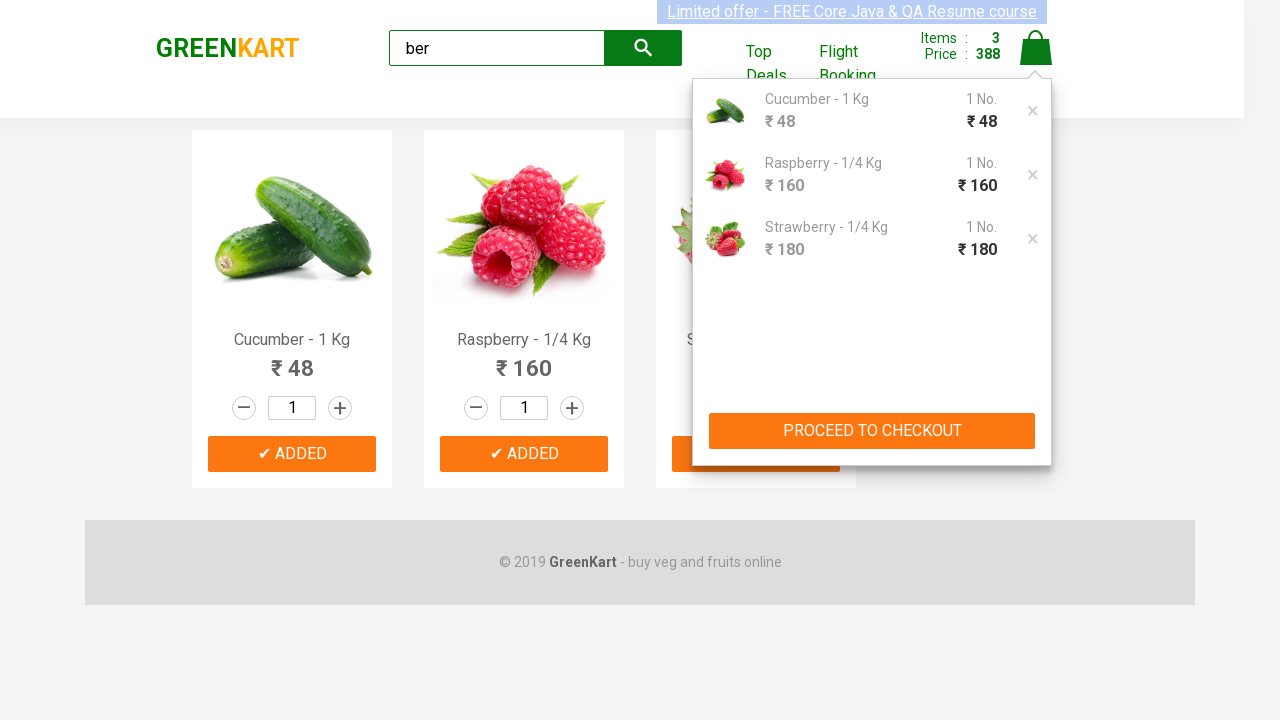

Checkout page loaded with total amount displayed
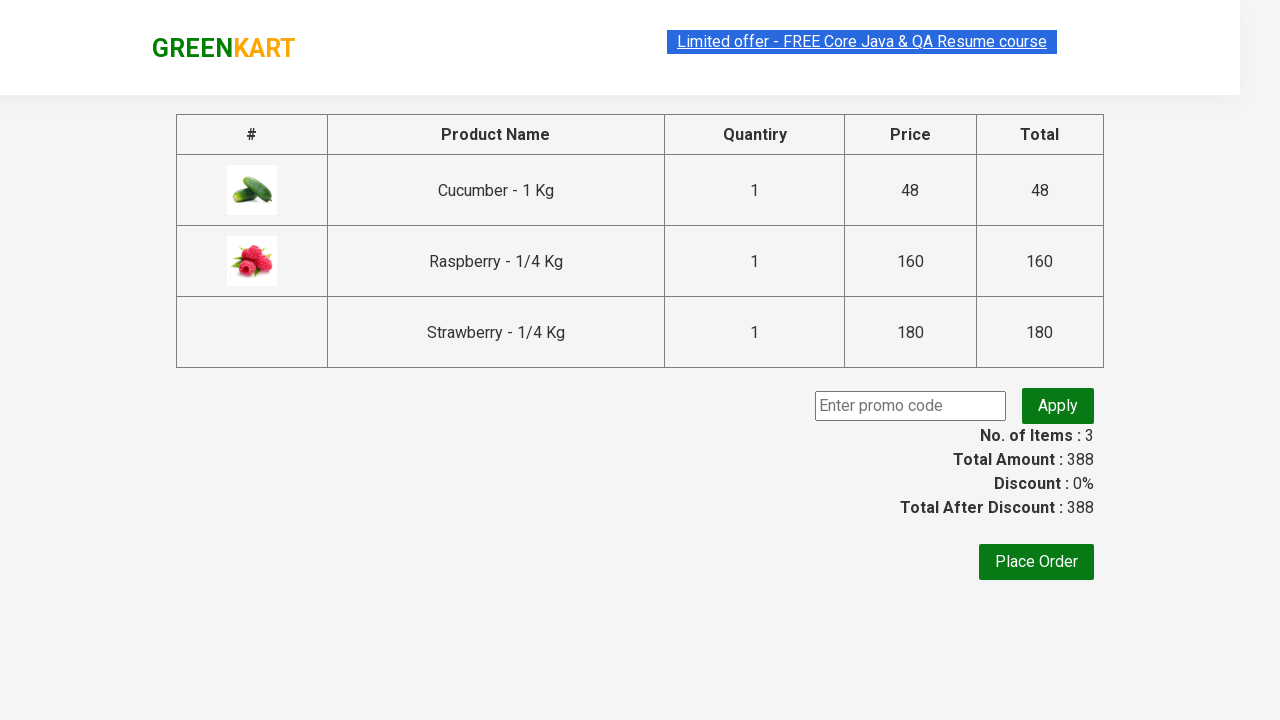

Filled promo code field with 'rahulshettyacademy' on .promoCode
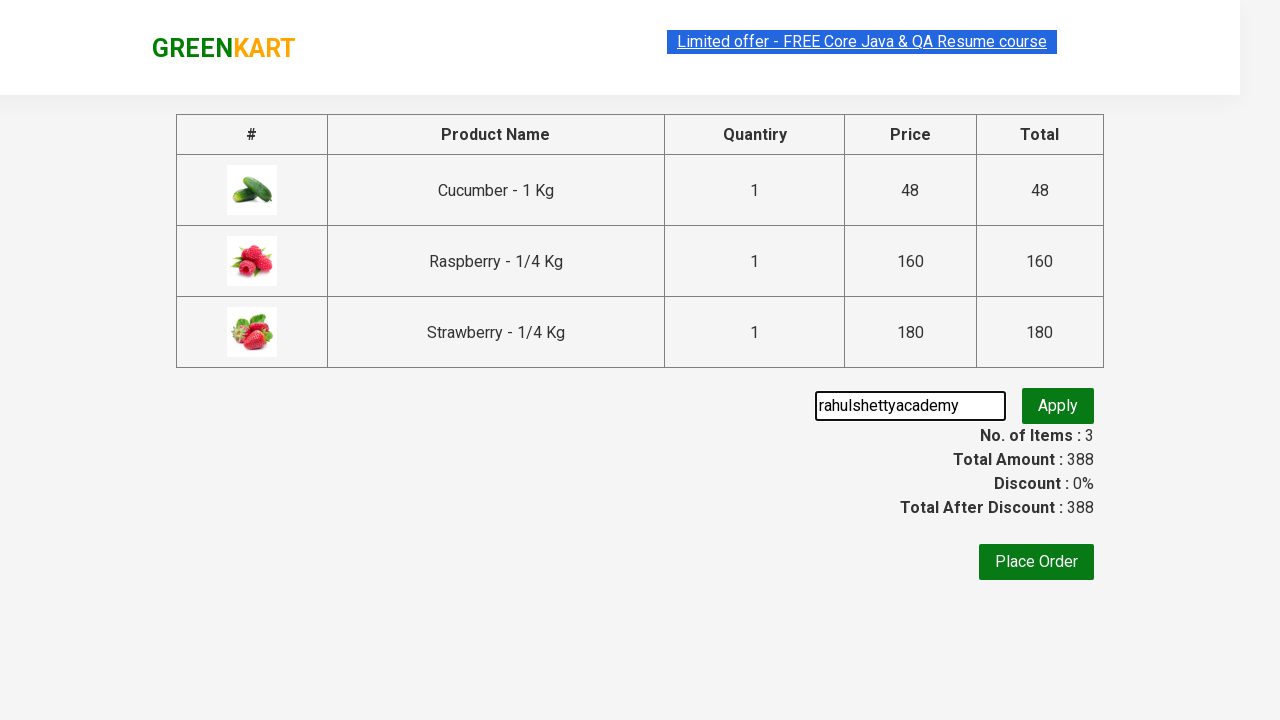

Clicked button to apply promo code at (1058, 406) on .promoBtn
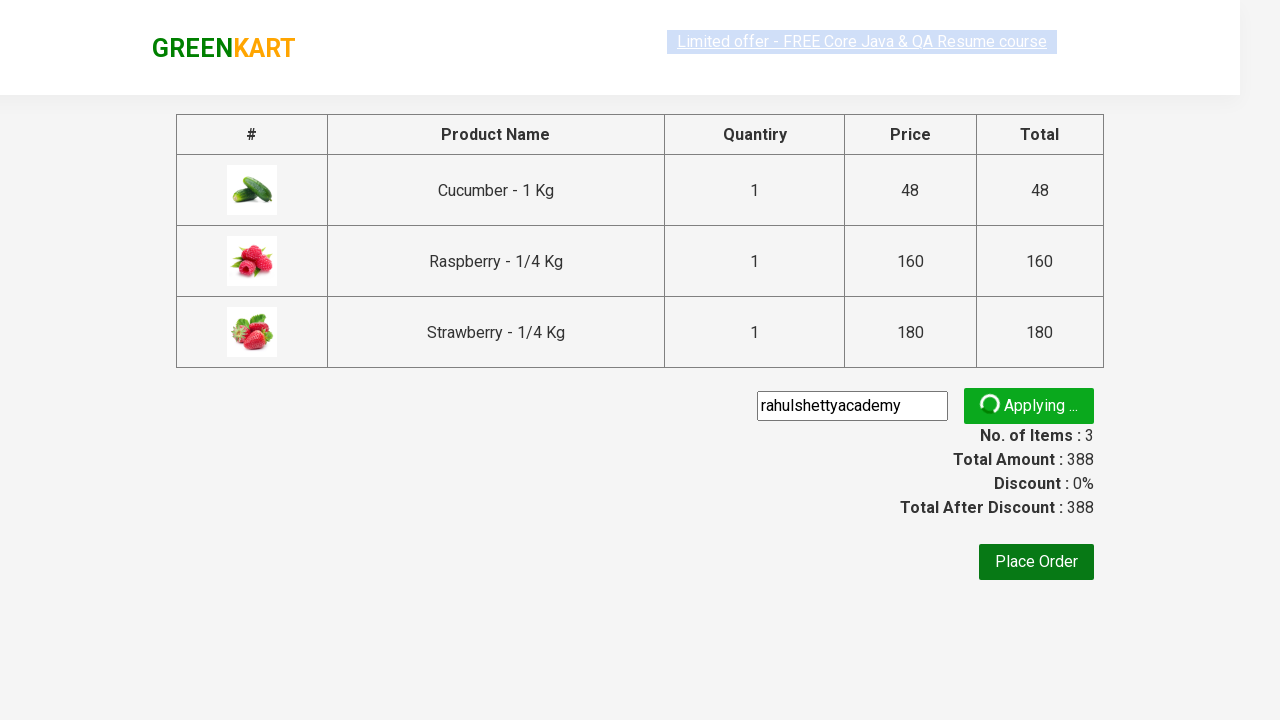

Promo code was successfully applied and info displayed
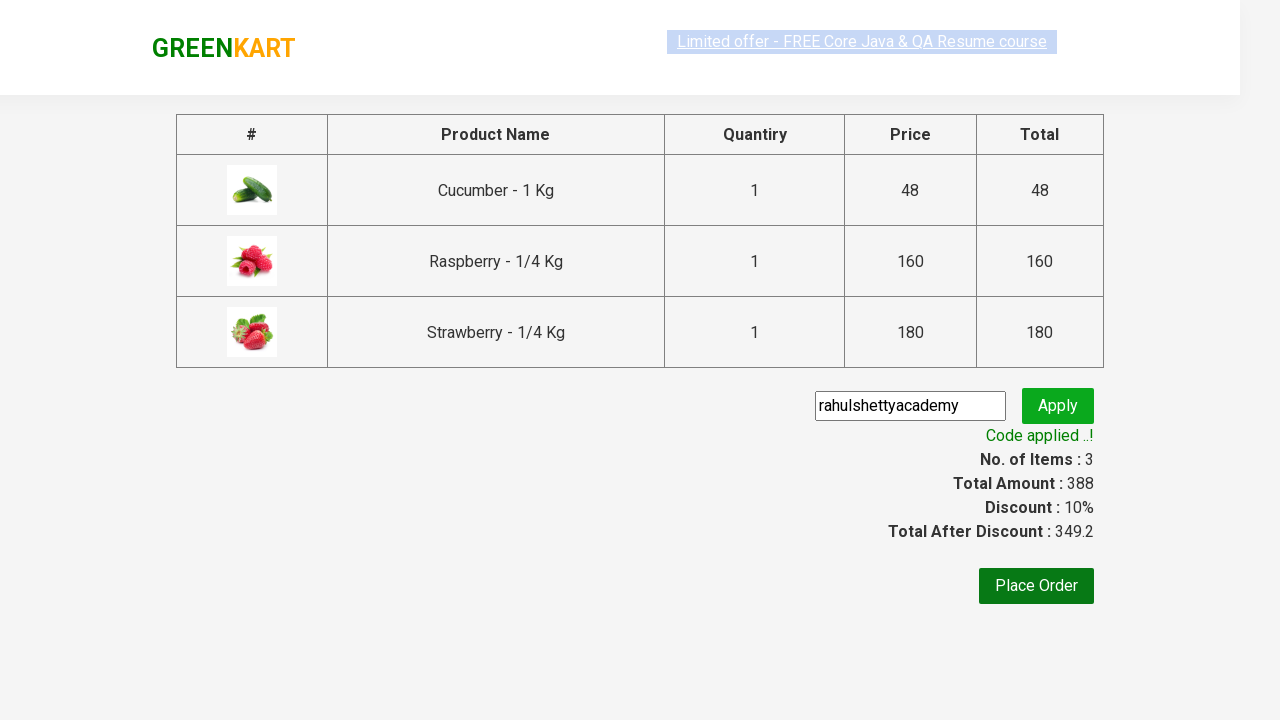

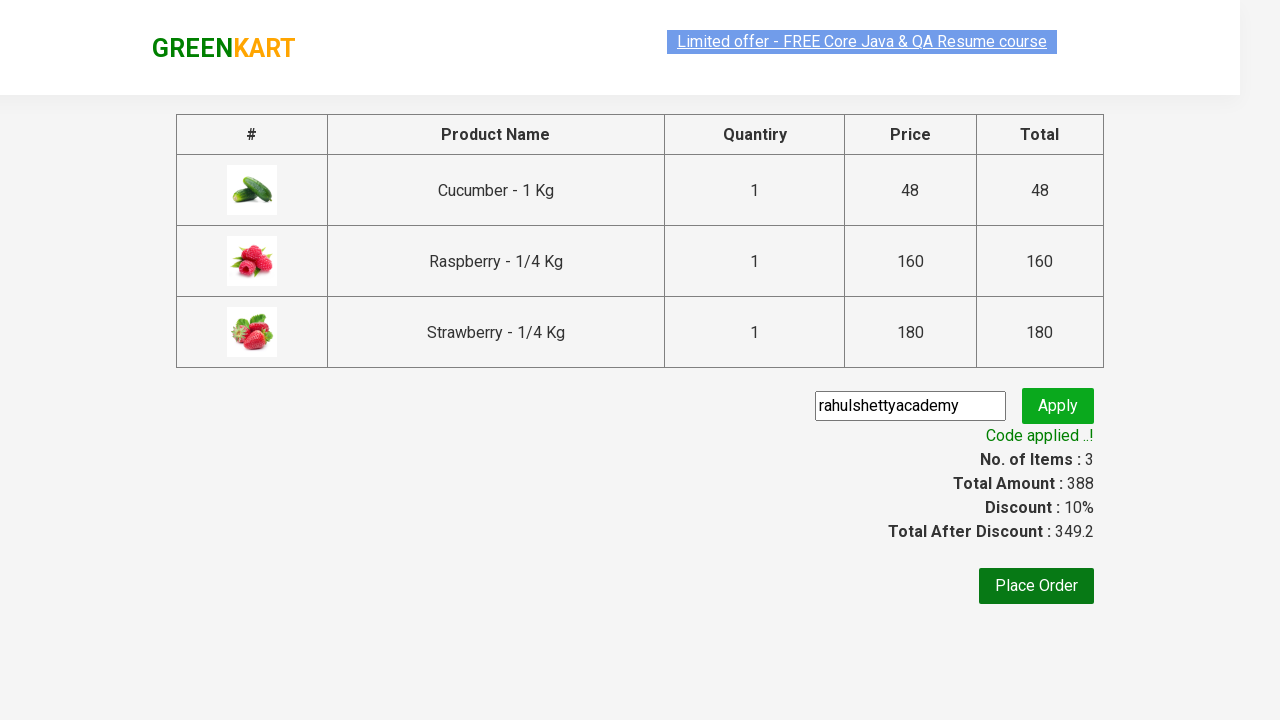